Fetches college highlights from a Shiksha.com college page by clicking the "Read More" button and extracting tables, paragraphs, and iframe content

Starting URL: https://www.shiksha.com/college/adina-institute-of-science-and-technology-sagar-60309

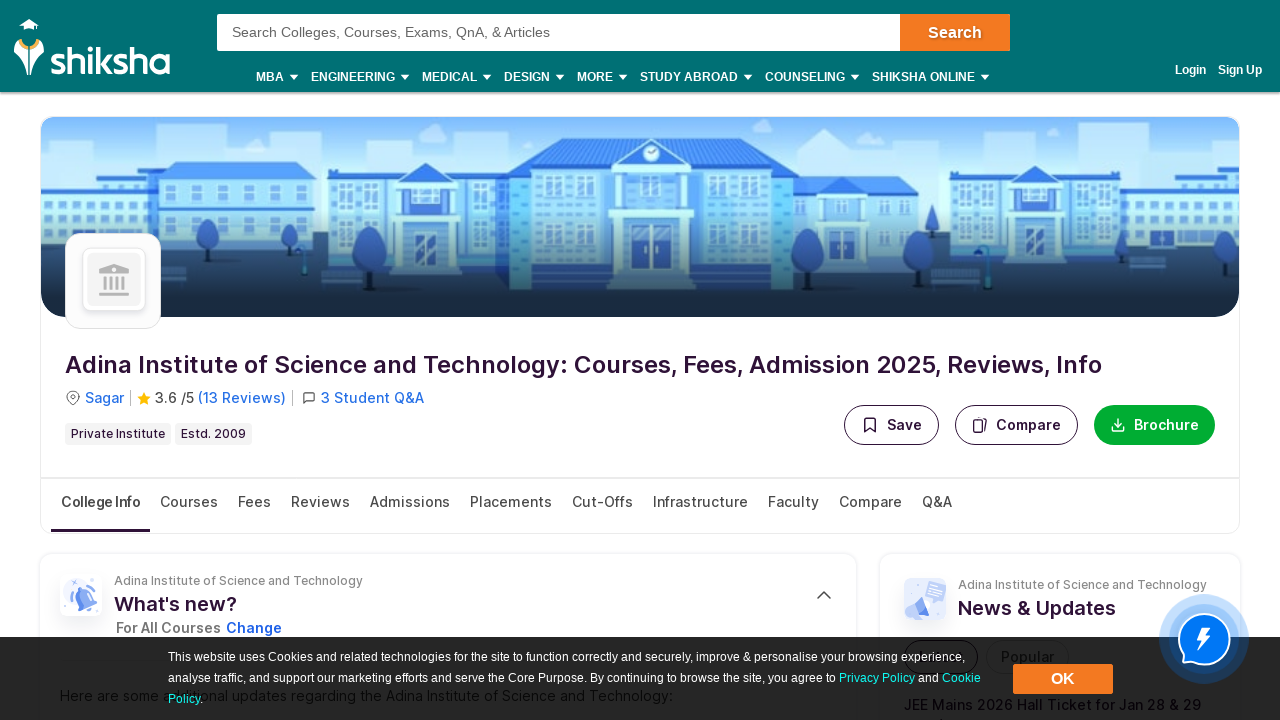

Waited 2 seconds for page to load
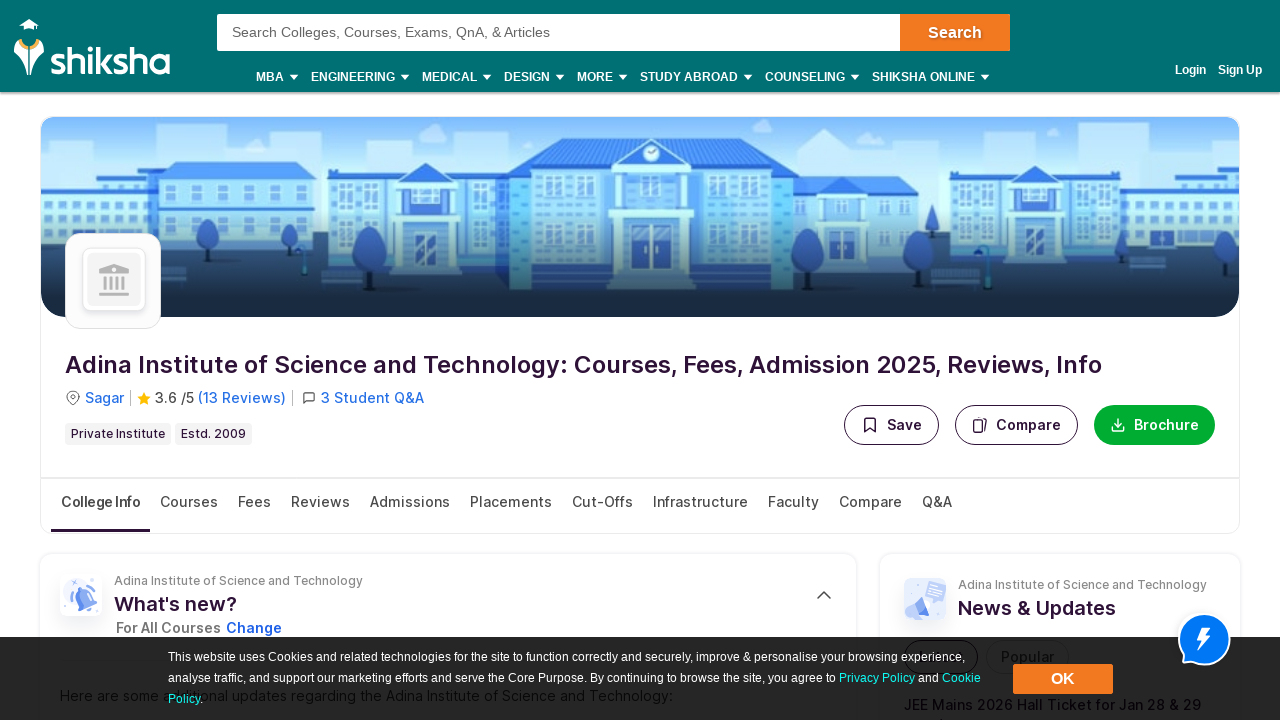

No overlay popup found on .close-popup
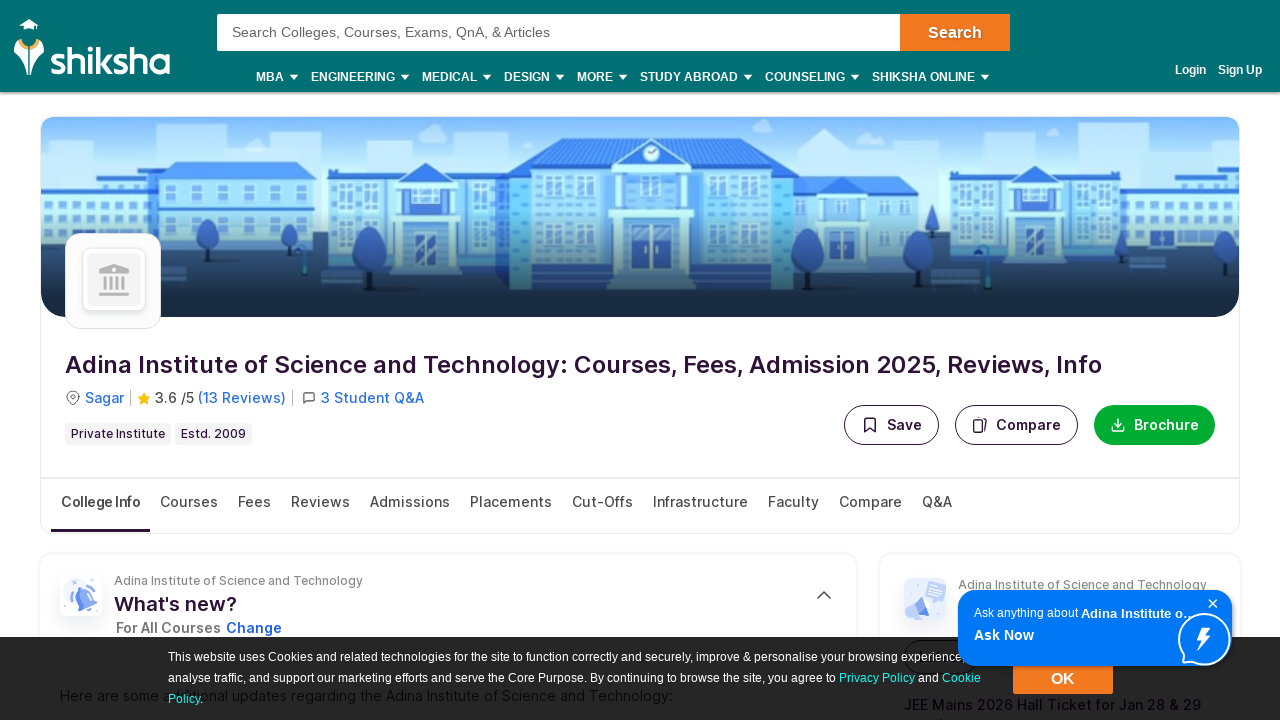

Located 'Read More' button
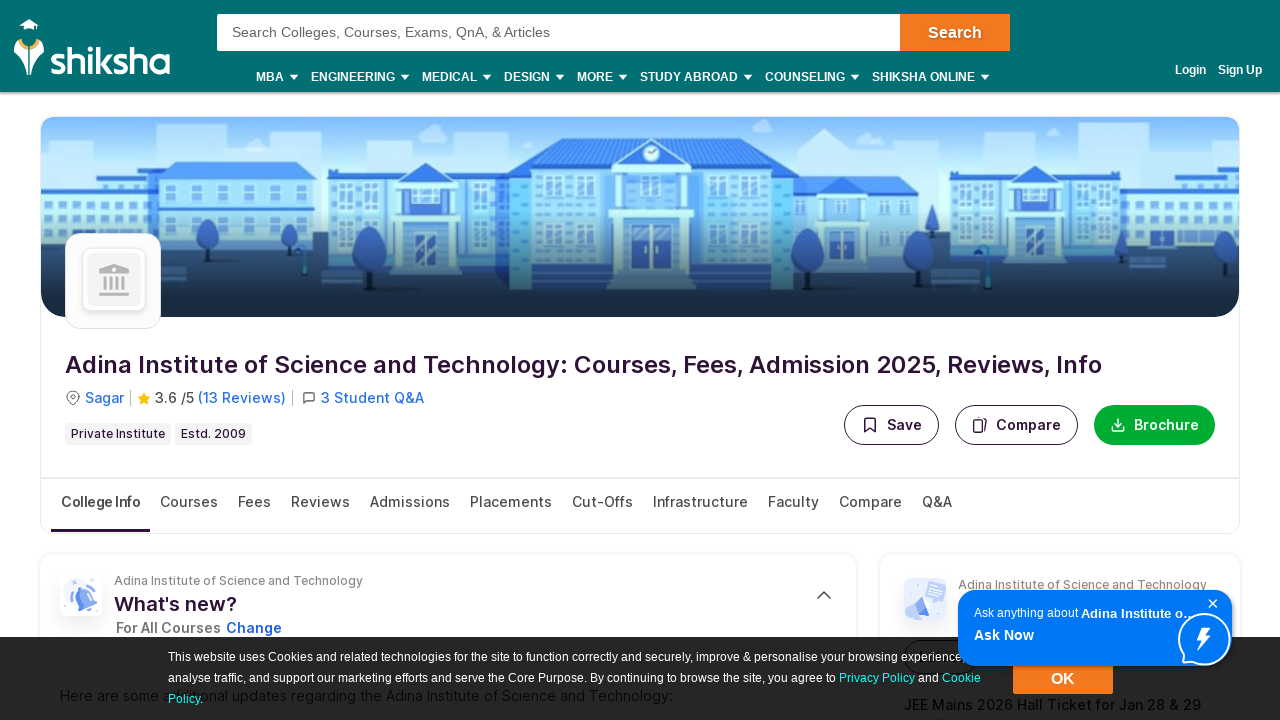

Scrolled 'Read More' button into view
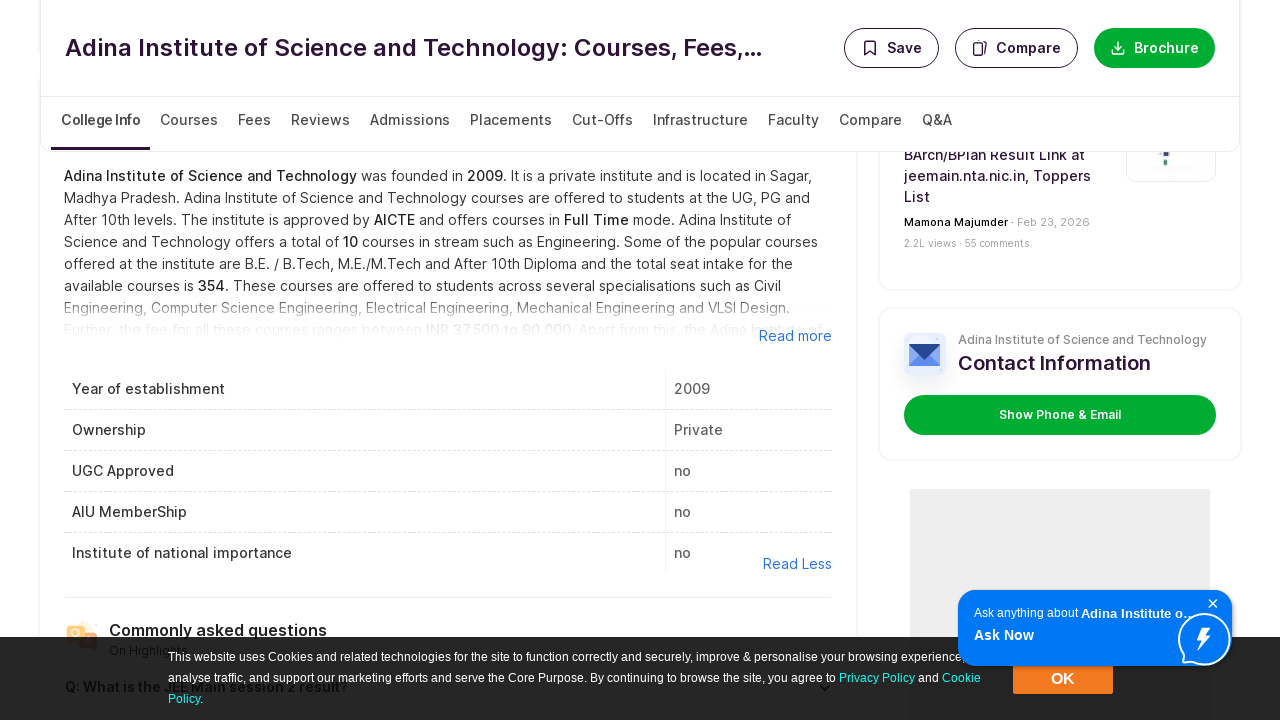

Waited 1 second before clicking 'Read More' button
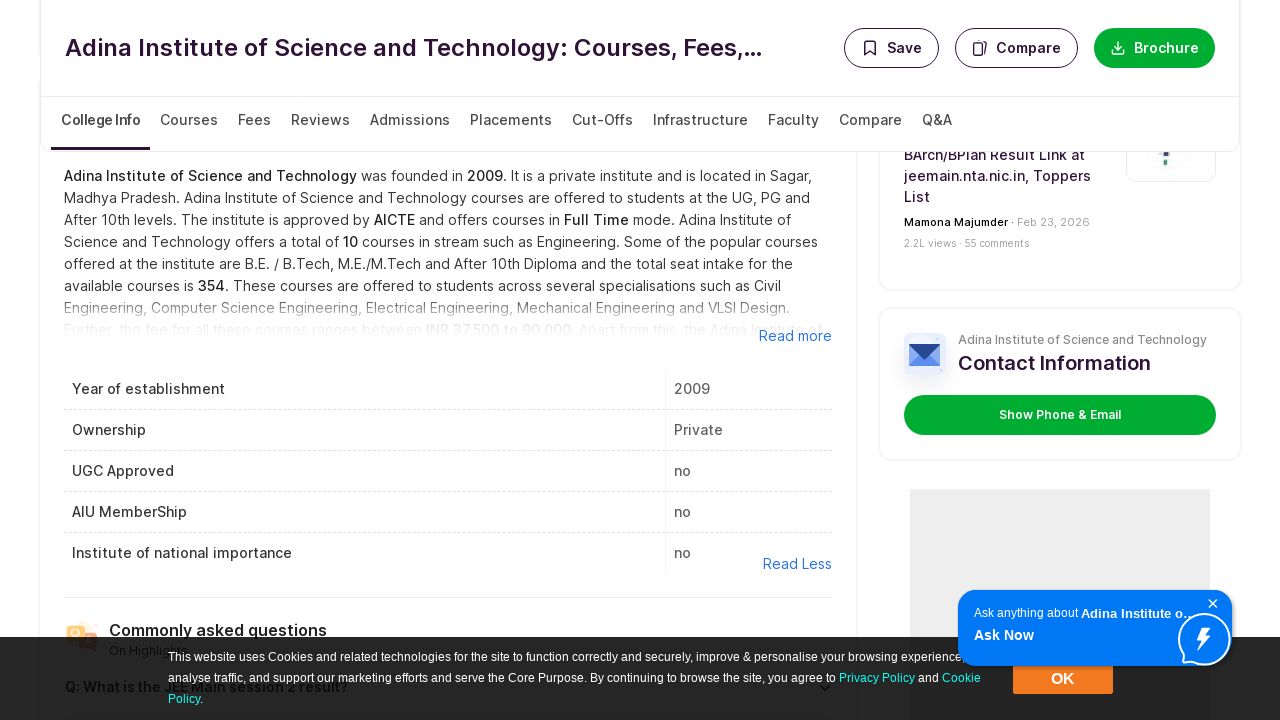

Clicked 'Read More' button to expand highlights content at (448, 336) on xpath=//*[@id="ovp_section_highlights"]/div[2]/div[1]/div/span
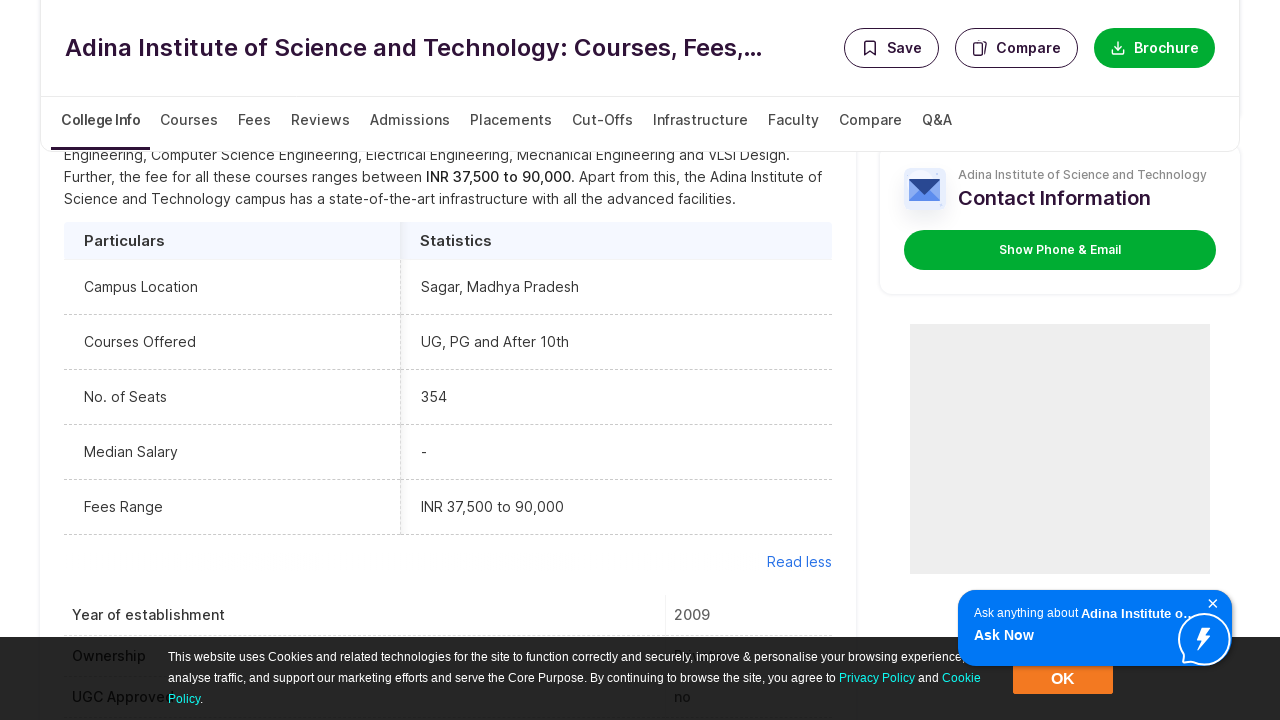

Waited 2 seconds for content to load after clicking 'Read More'
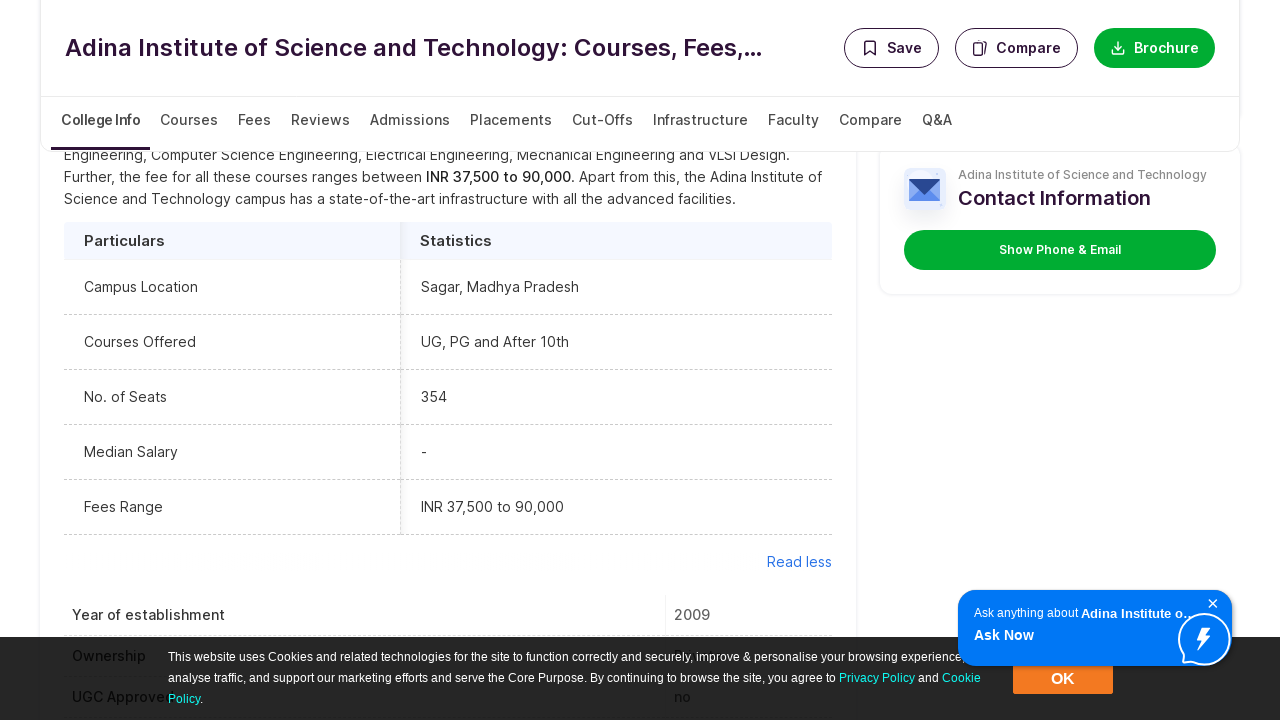

Located content div element
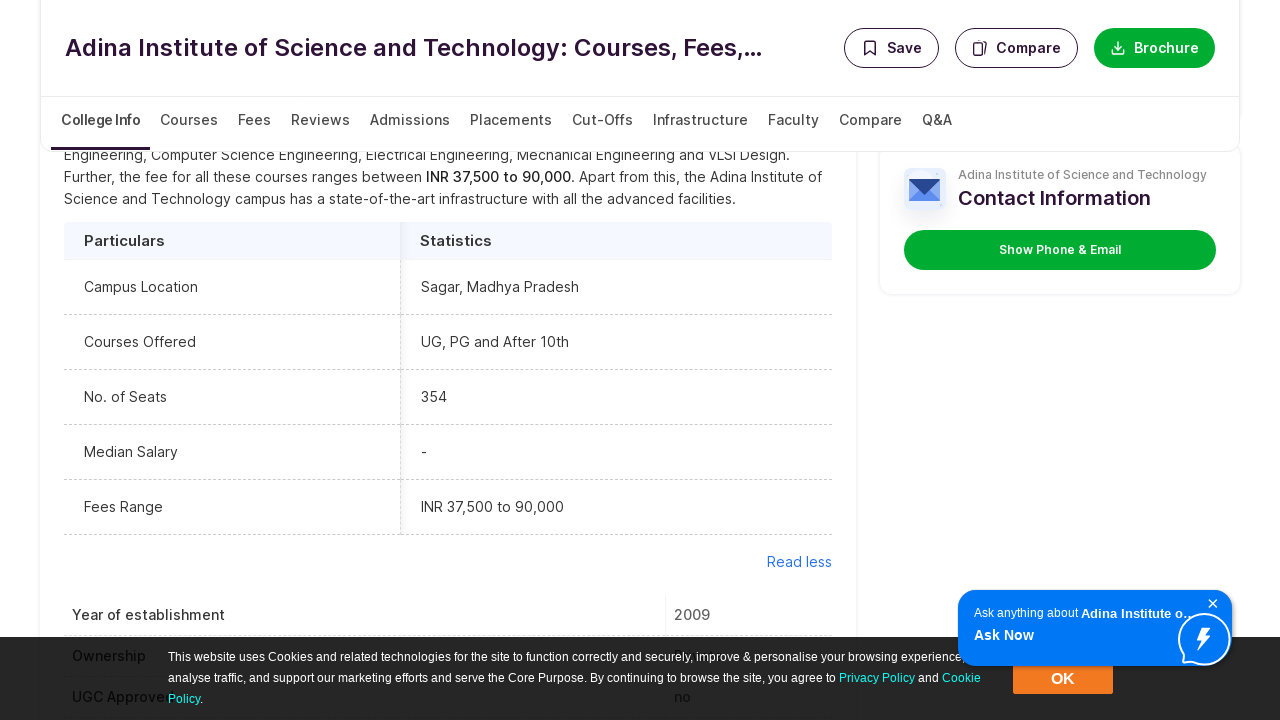

Verified that college highlights content is visible
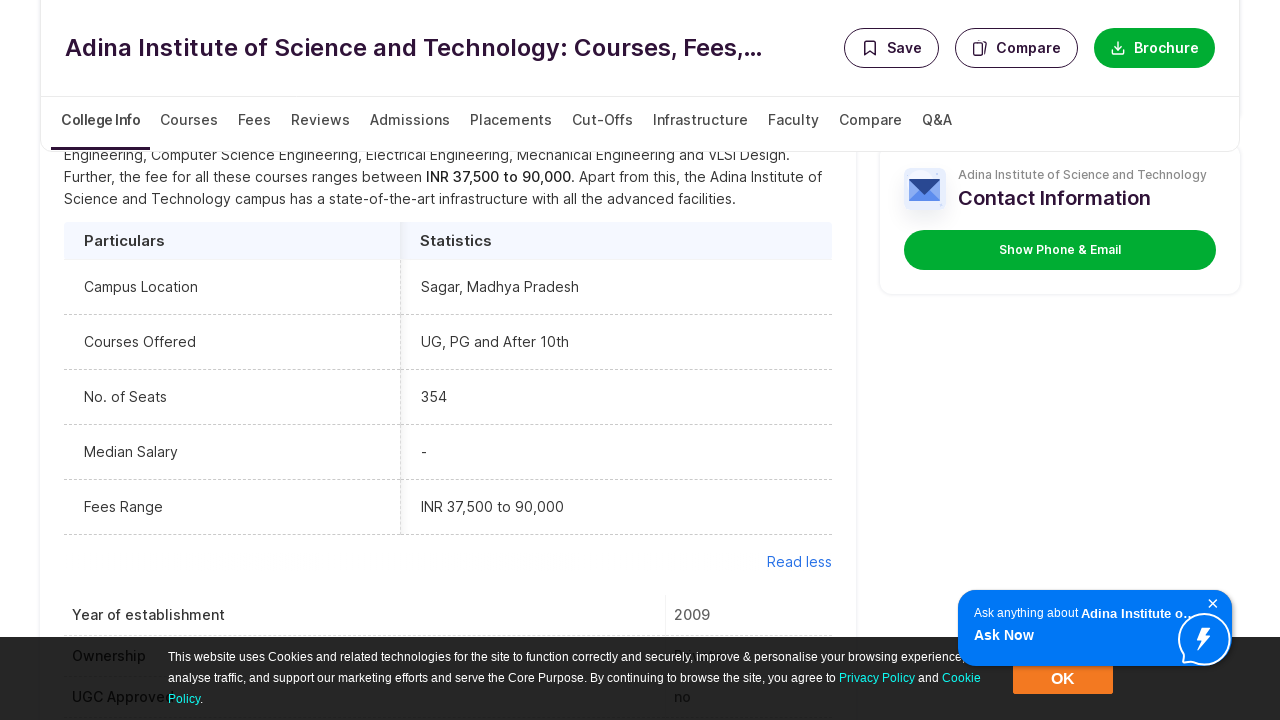

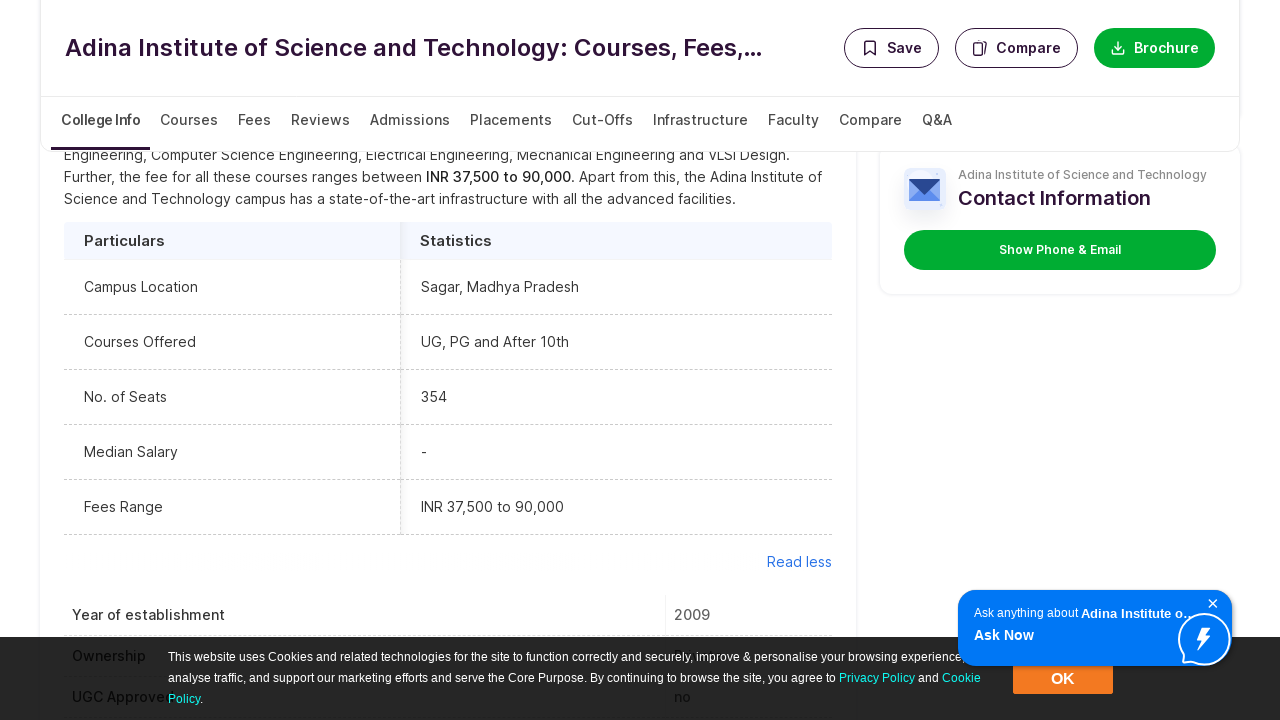